Tests dynamic loading functionality by clicking a start button, waiting for content to load, and verifying the loaded text displays "Hello World!"

Starting URL: http://the-internet.herokuapp.com/dynamic_loading/2

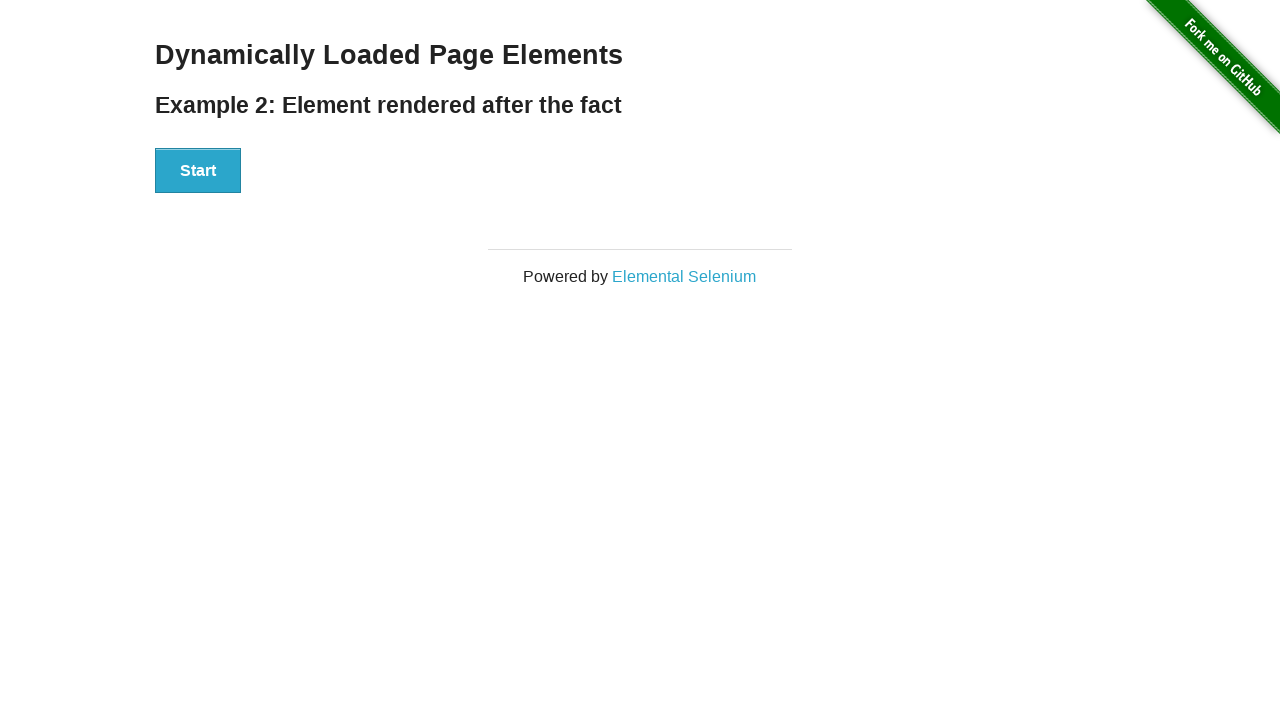

Clicked the start button to begin dynamic loading at (198, 171) on #start button
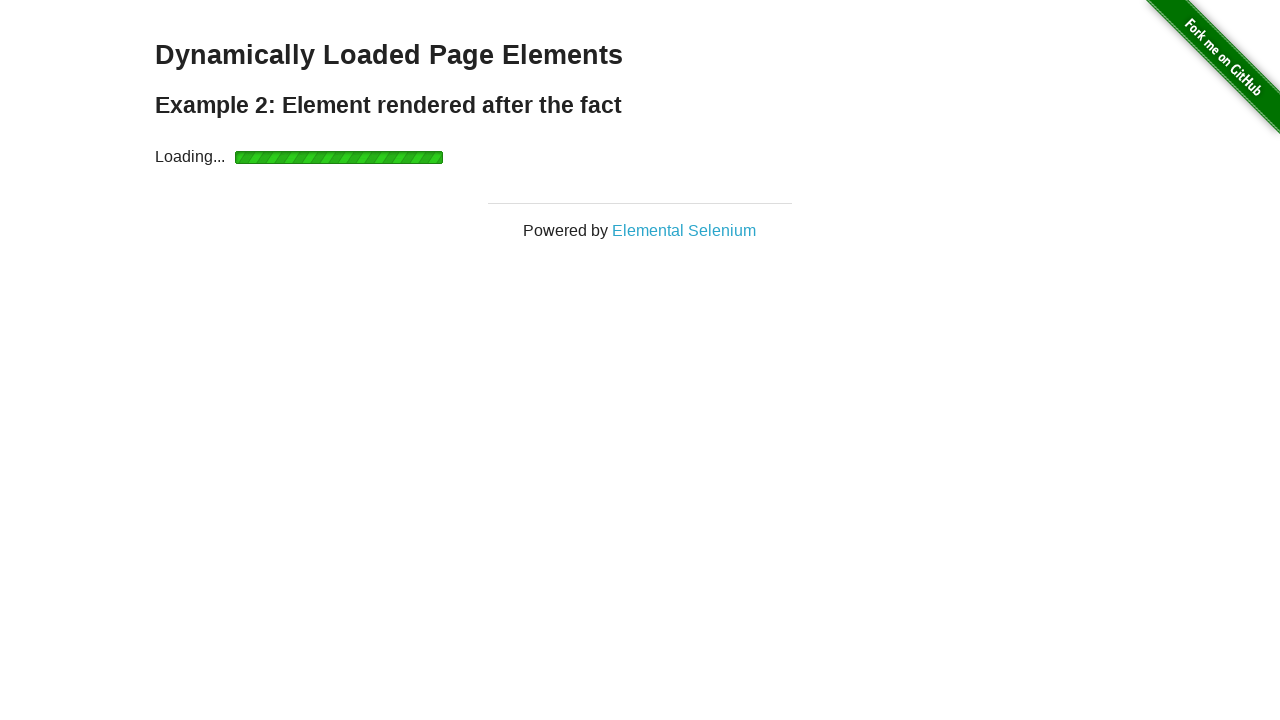

Waited for finish element to become visible
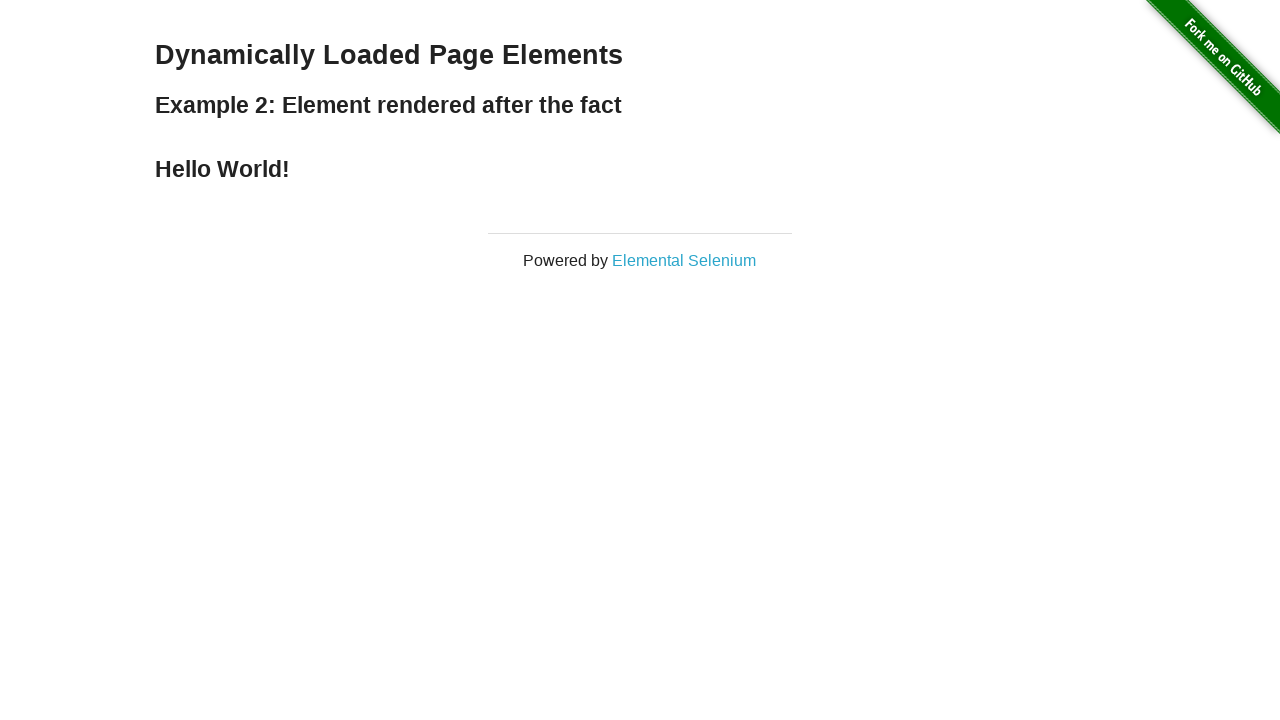

Retrieved finish text: 'Hello World!'
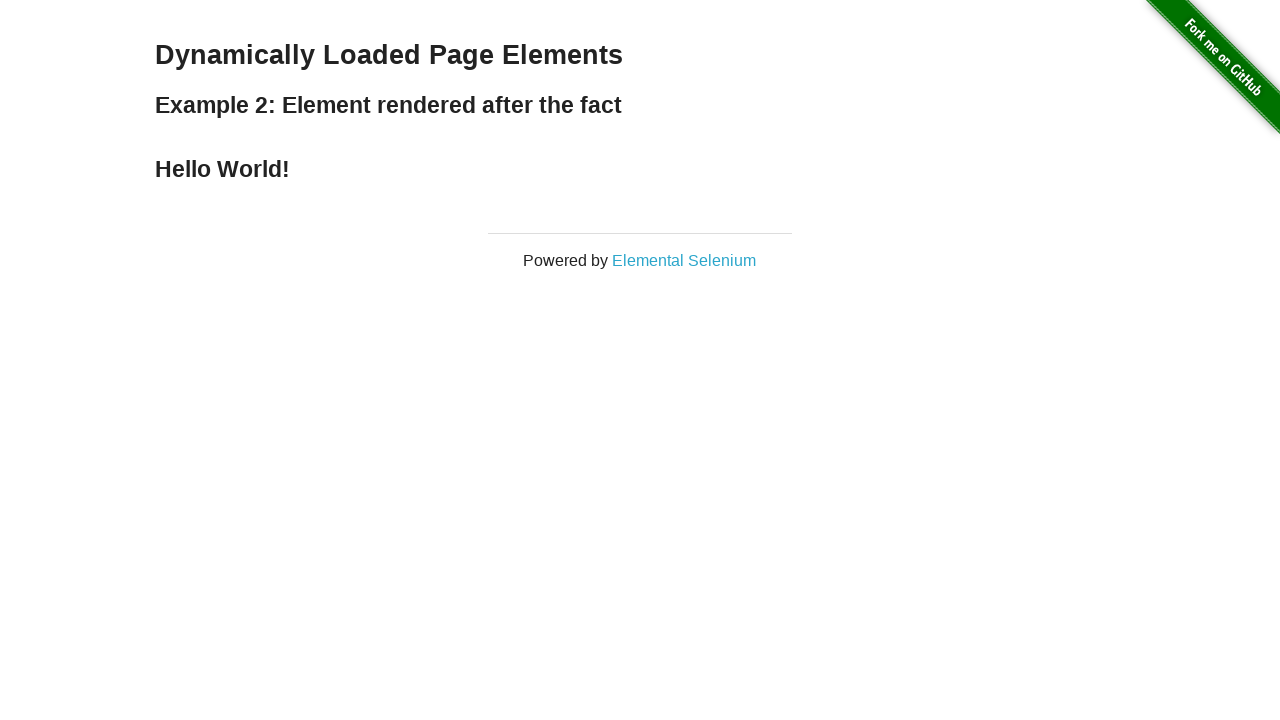

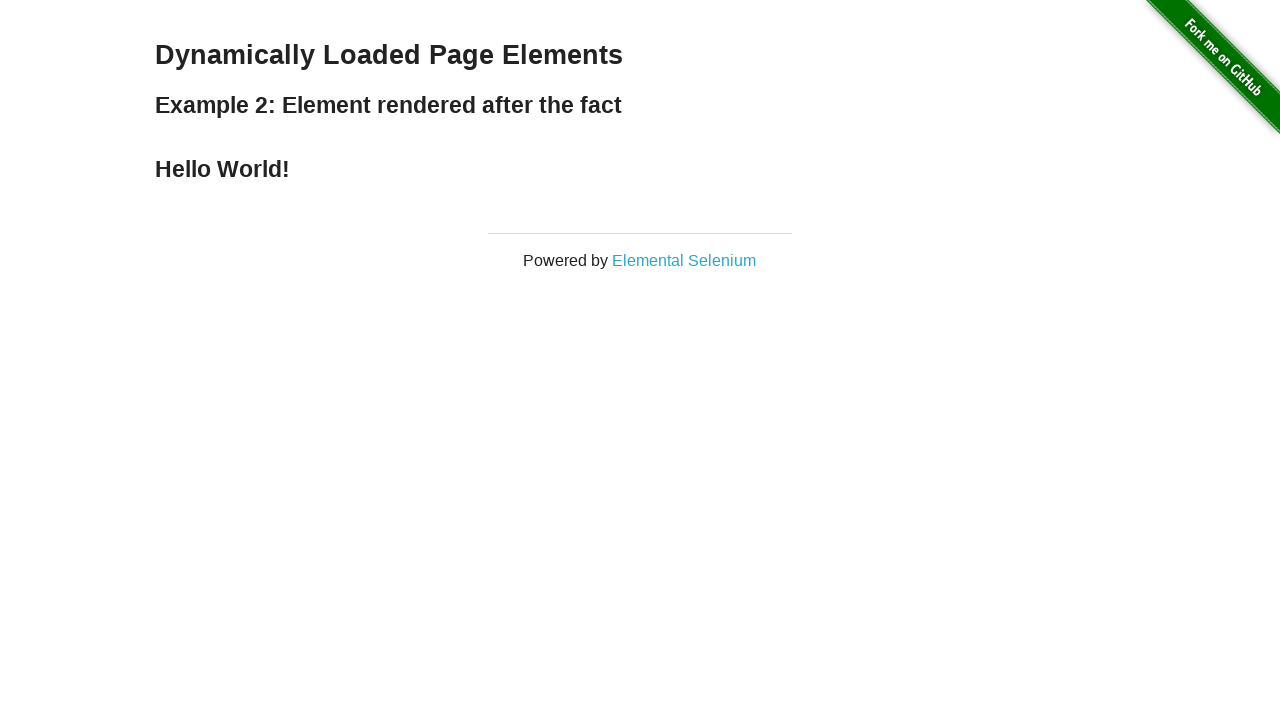